Tests dynamic controls by clicking the Remove button, verifying the "It's gone!" message appears, then clicking Add and verifying the "It's back!" message appears.

Starting URL: https://the-internet.herokuapp.com/dynamic_controls

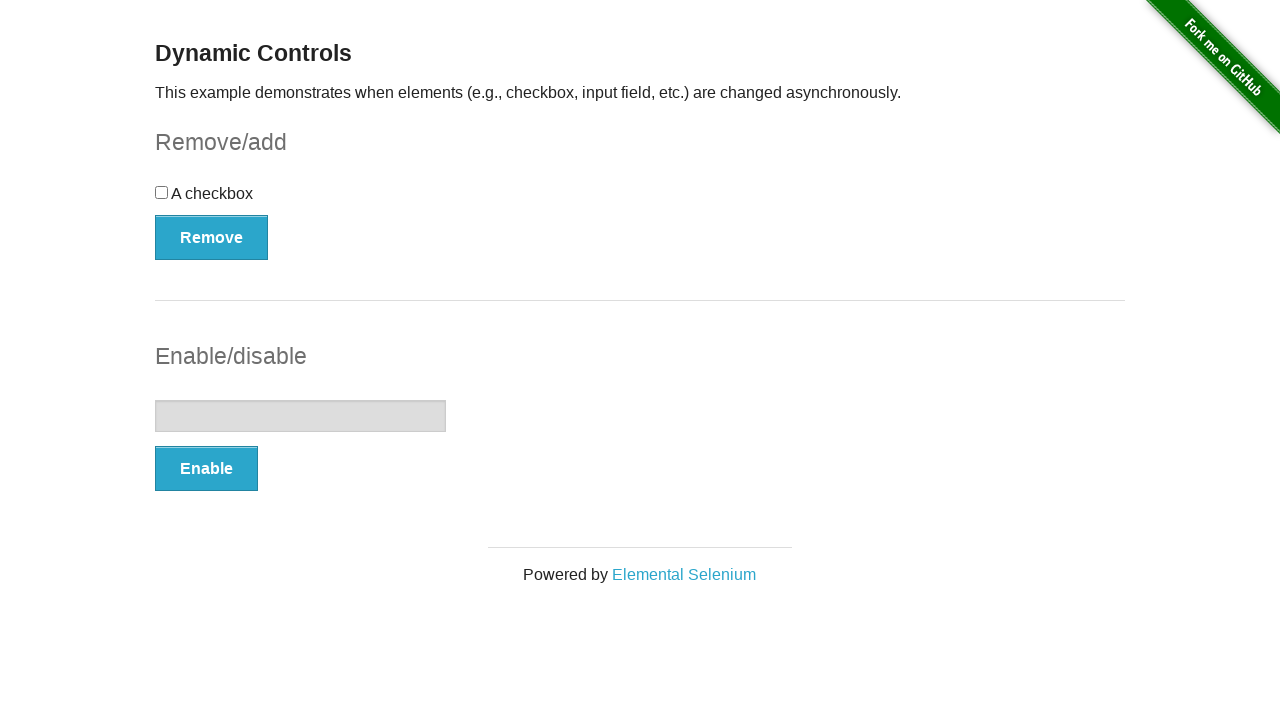

Navigated to dynamic controls page
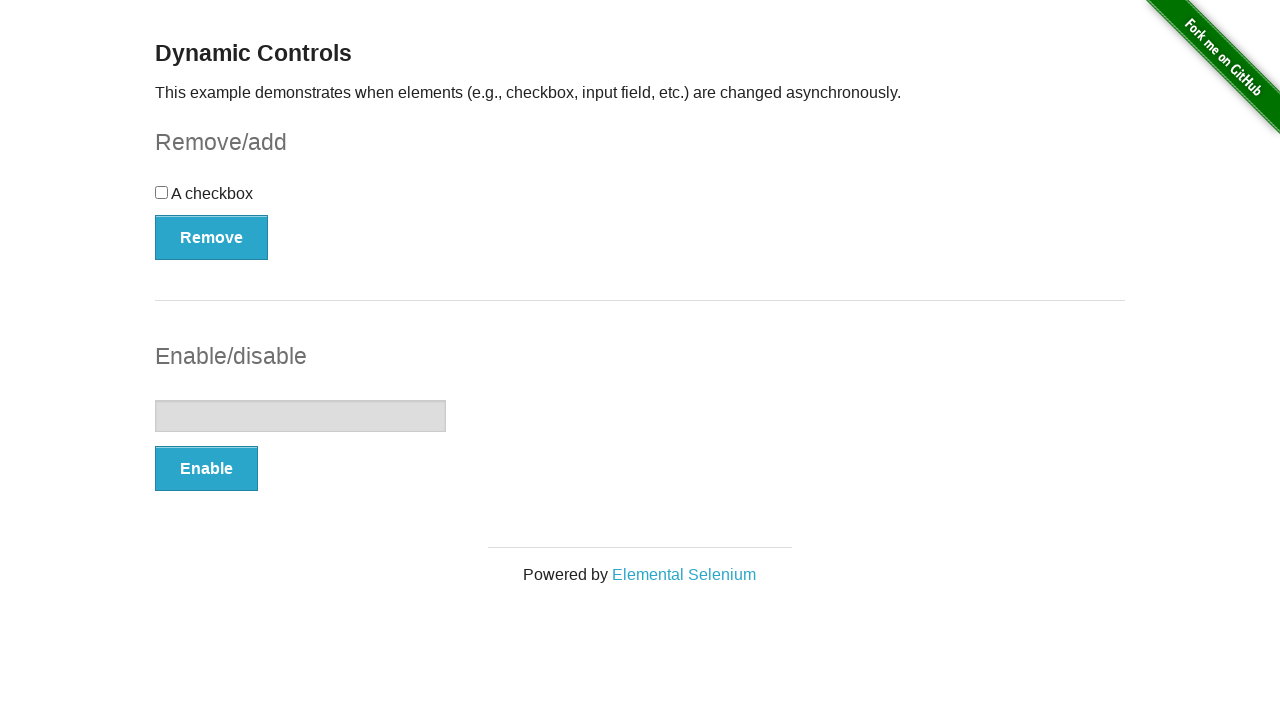

Clicked the Remove button at (212, 237) on xpath=//button[.='Remove']
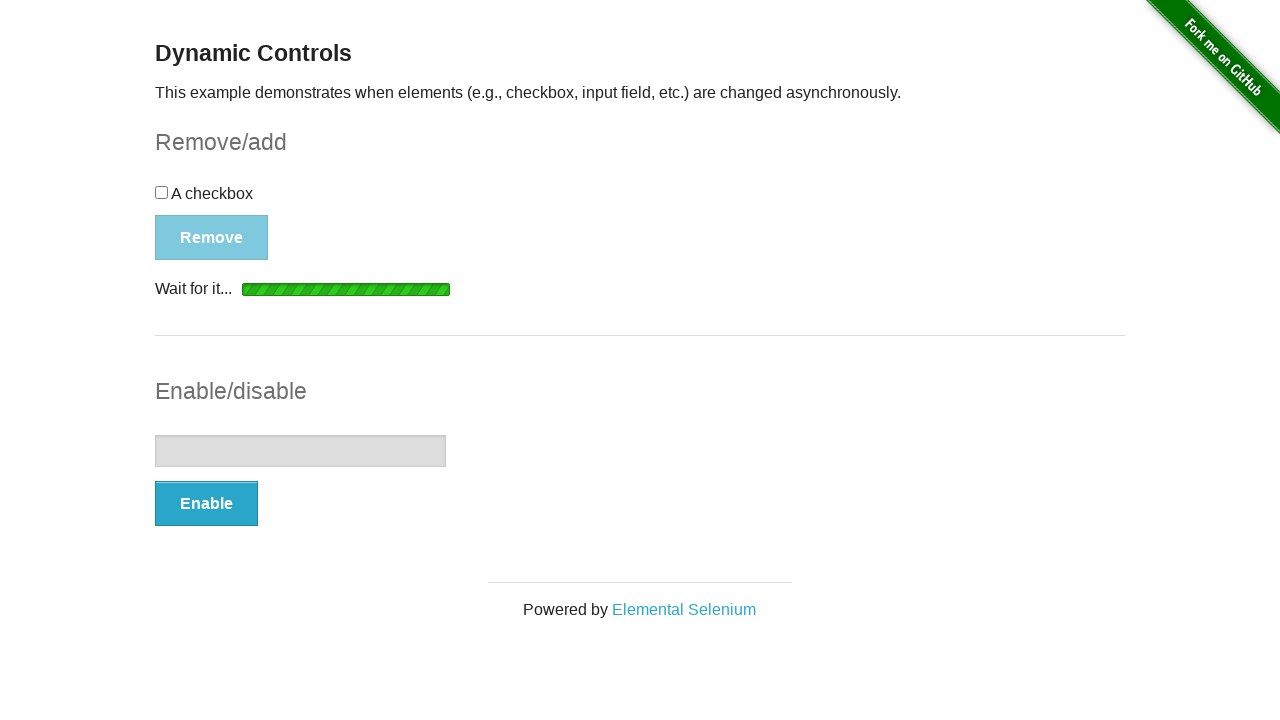

Waited for message element to become visible
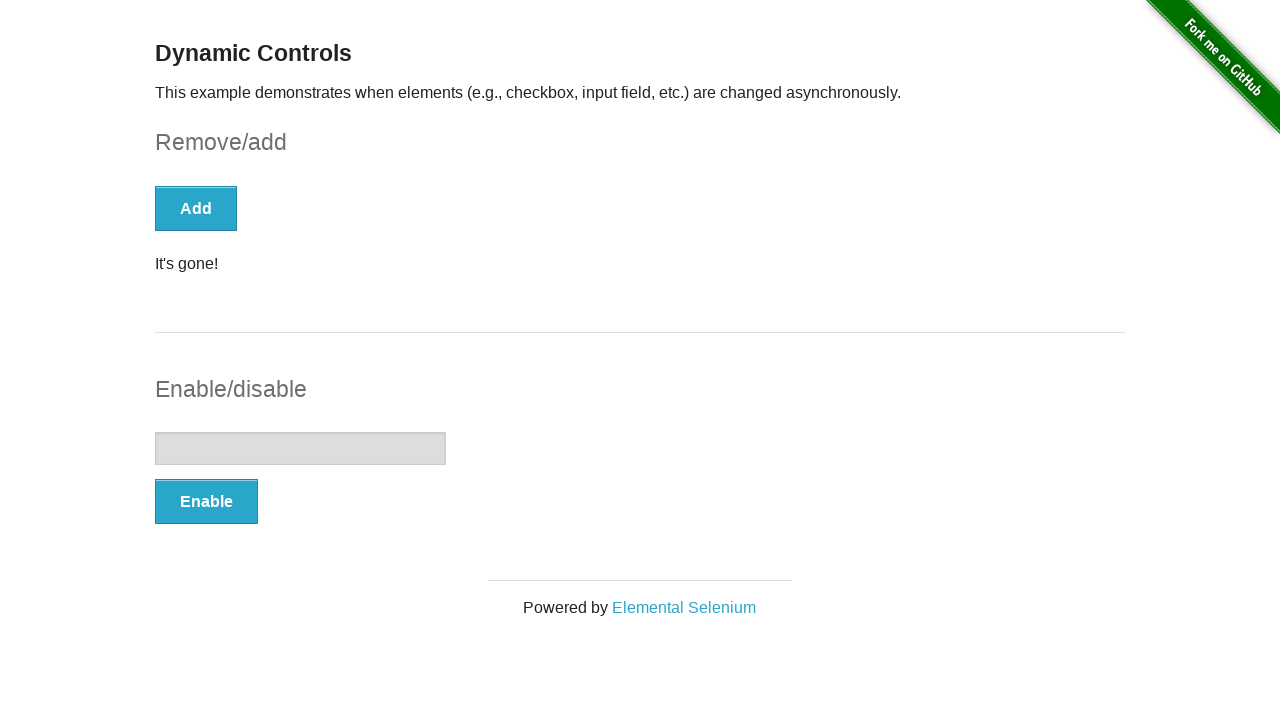

Verified 'It's gone!' message is visible
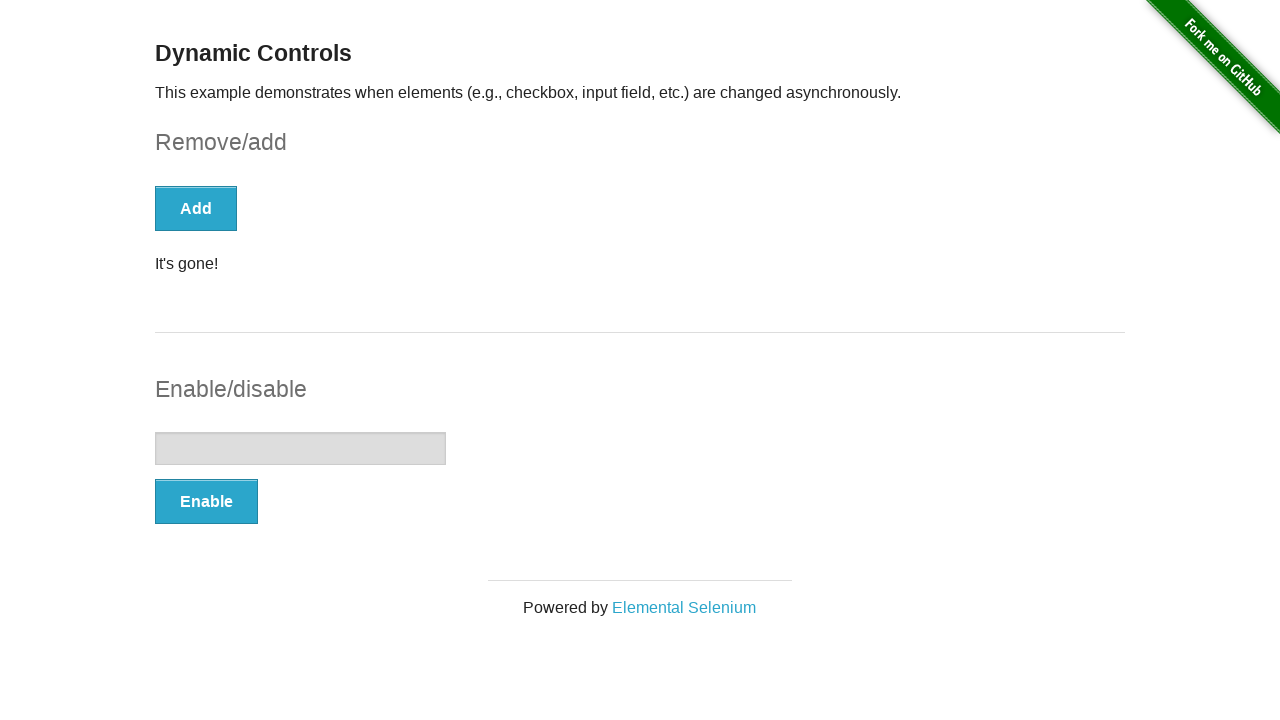

Clicked the Add button at (196, 208) on xpath=//button[text()='Add']
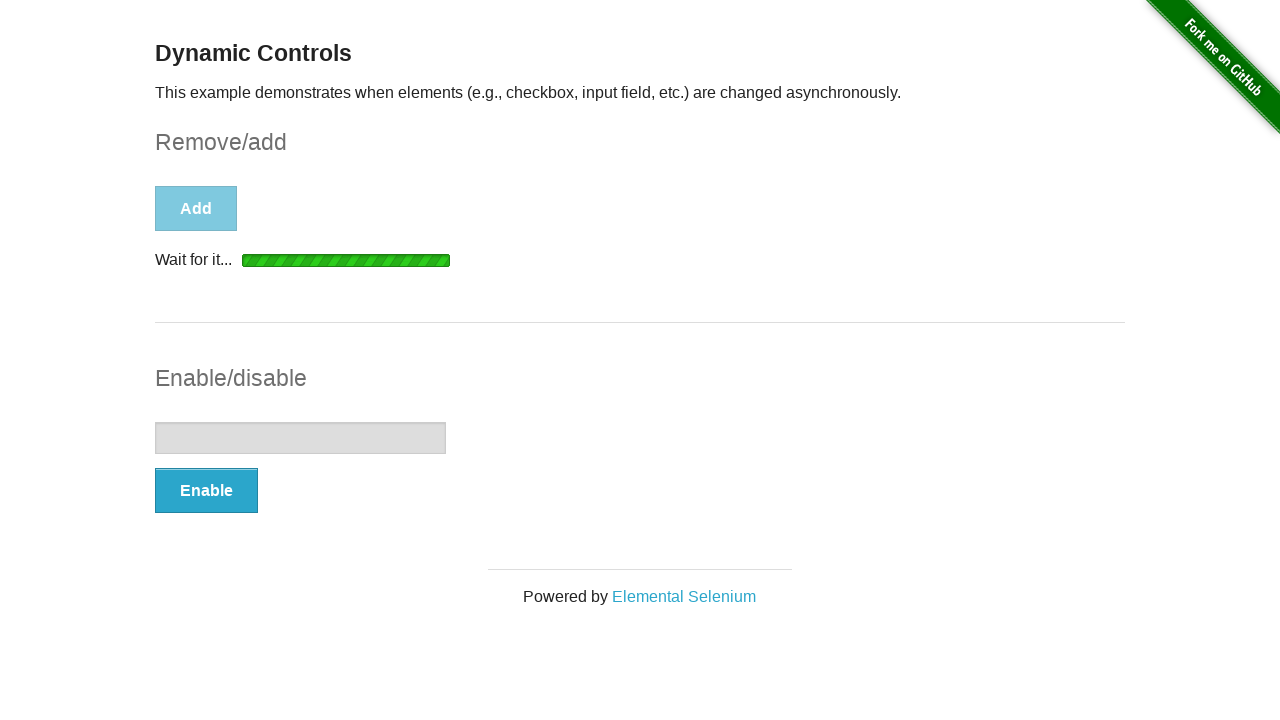

Waited for message element to become visible again
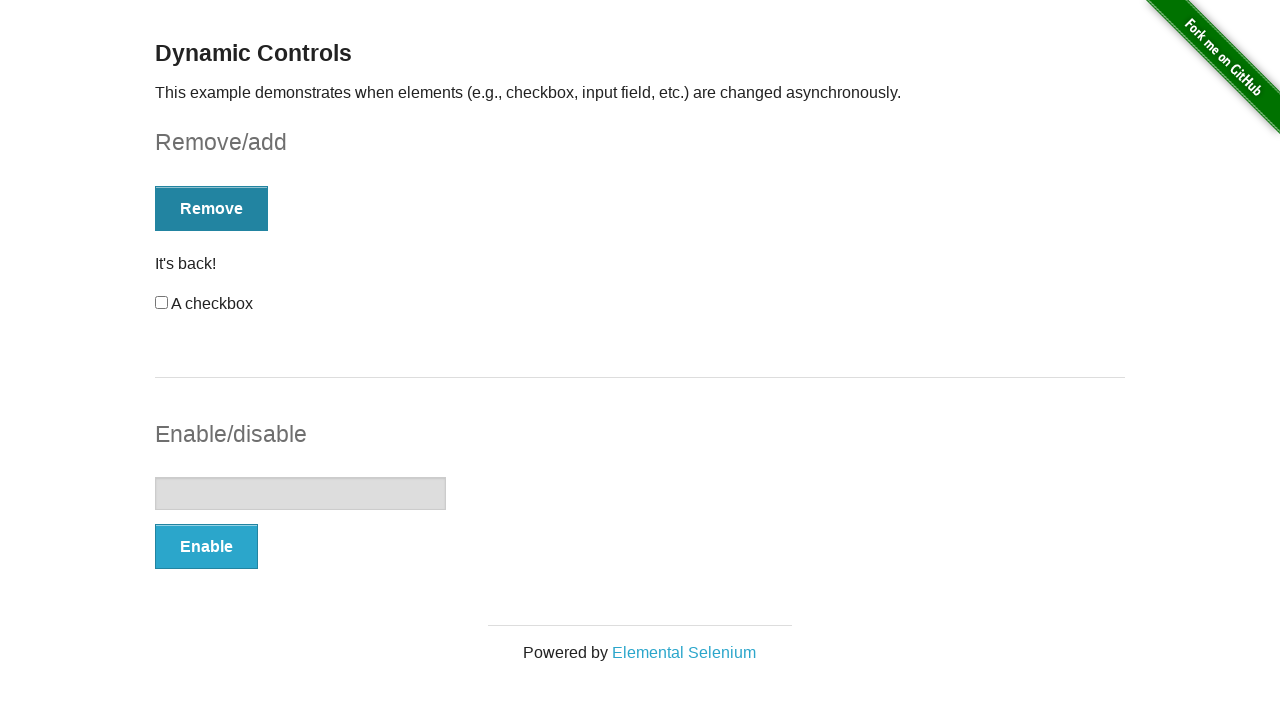

Verified 'It's back!' message is visible
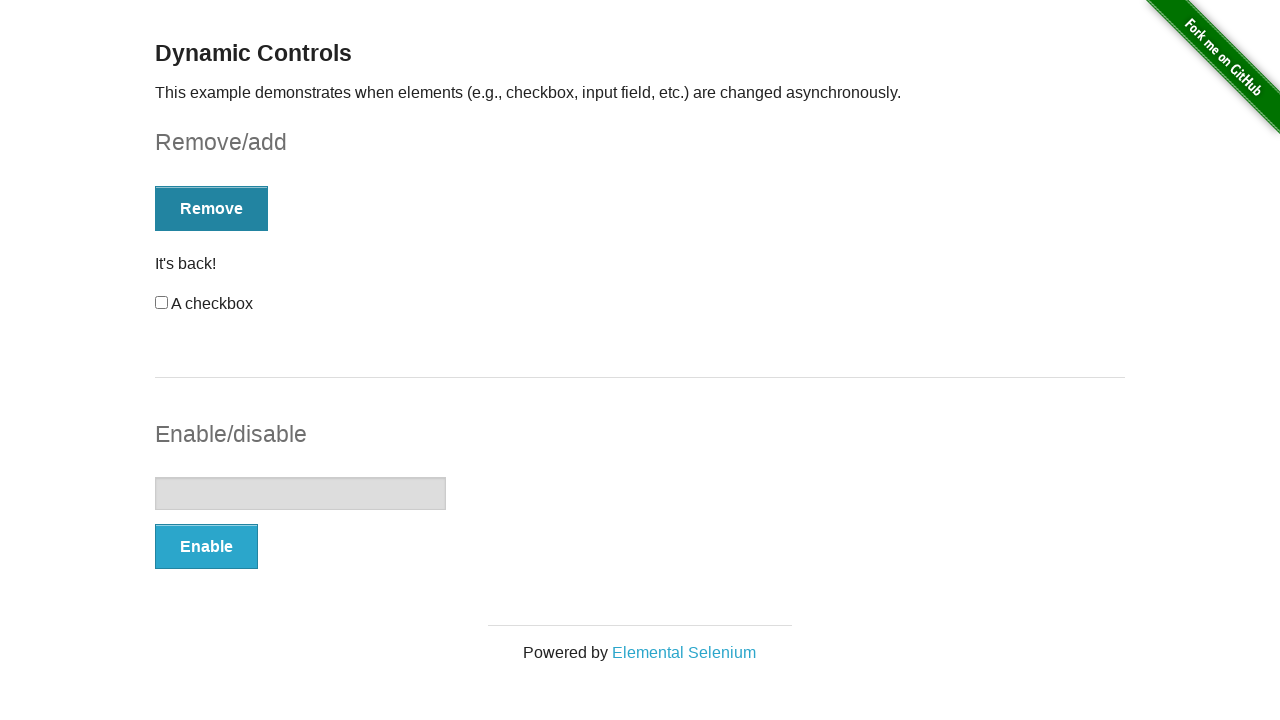

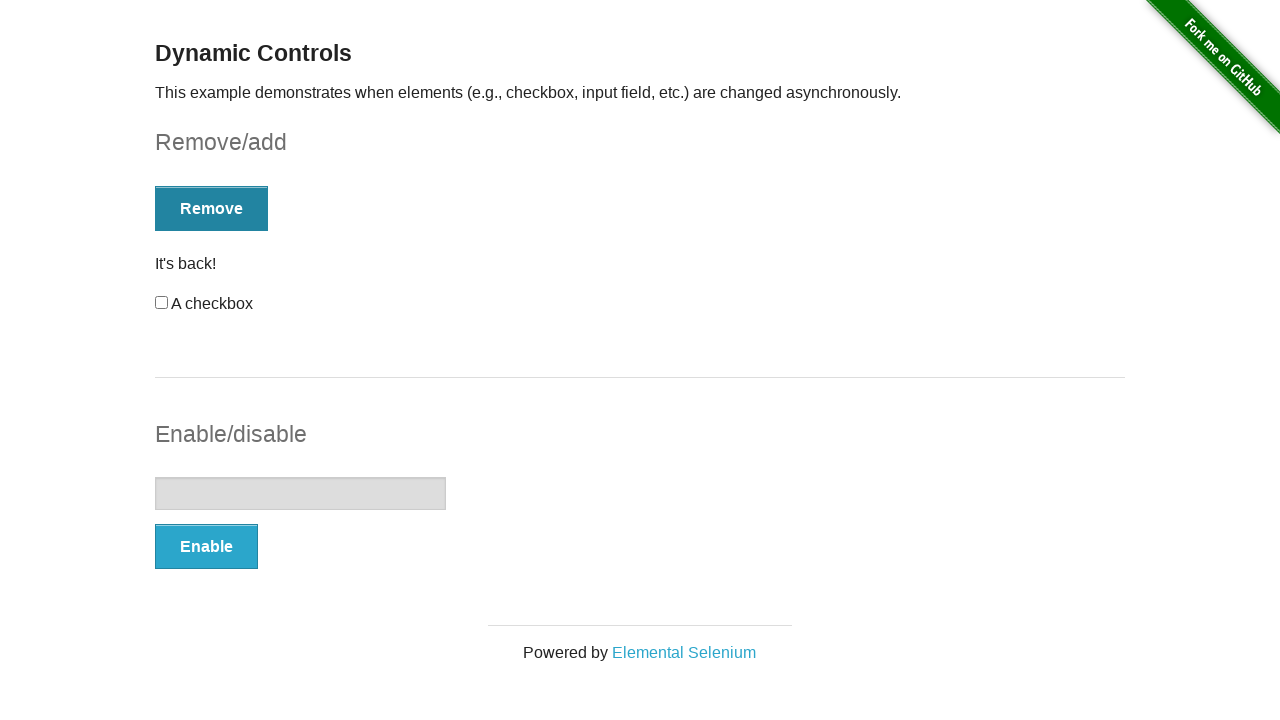